Tests page scrolling functionality by scrolling to a hyperlink element and clicking it to navigate to another page in the same window.

Starting URL: http://www.testdiary.com/training/selenium/selenium-test-page/

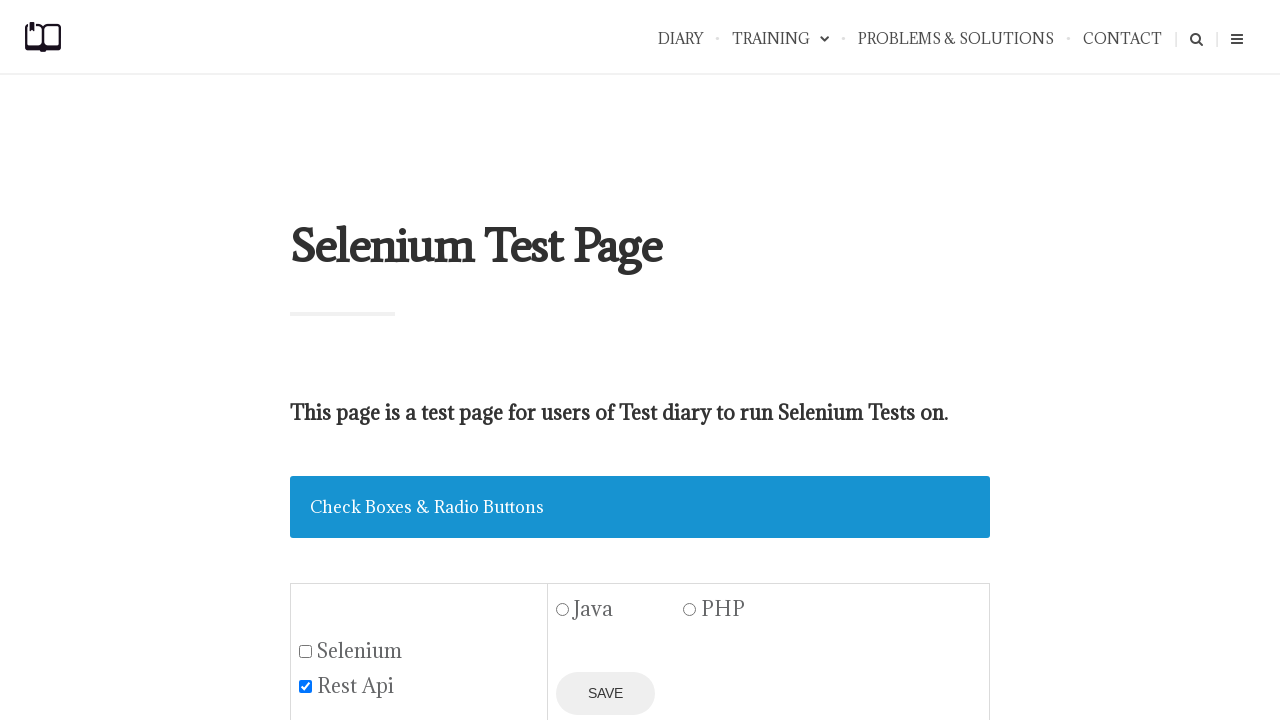

Waited for 'Open page in the same window' link to be visible
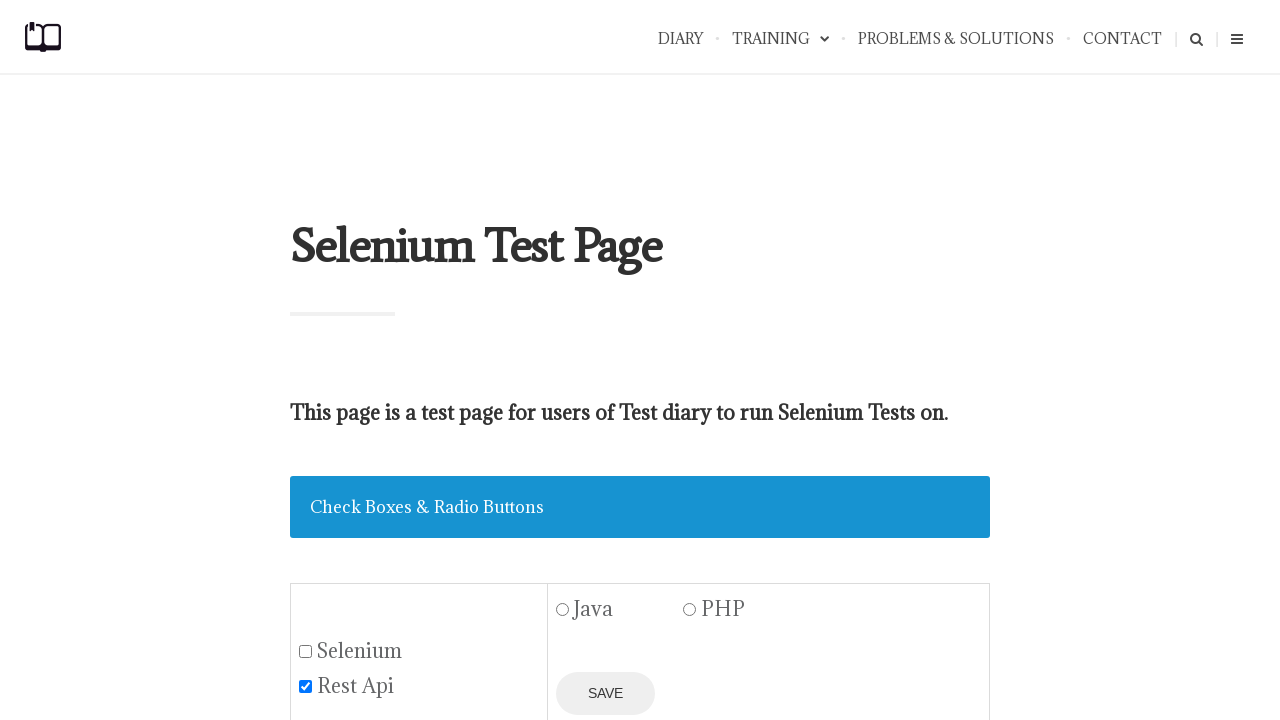

Scrolled to and clicked 'Open page in the same window' hyperlink to navigate to another page at (434, 360) on text=Open page in the same window
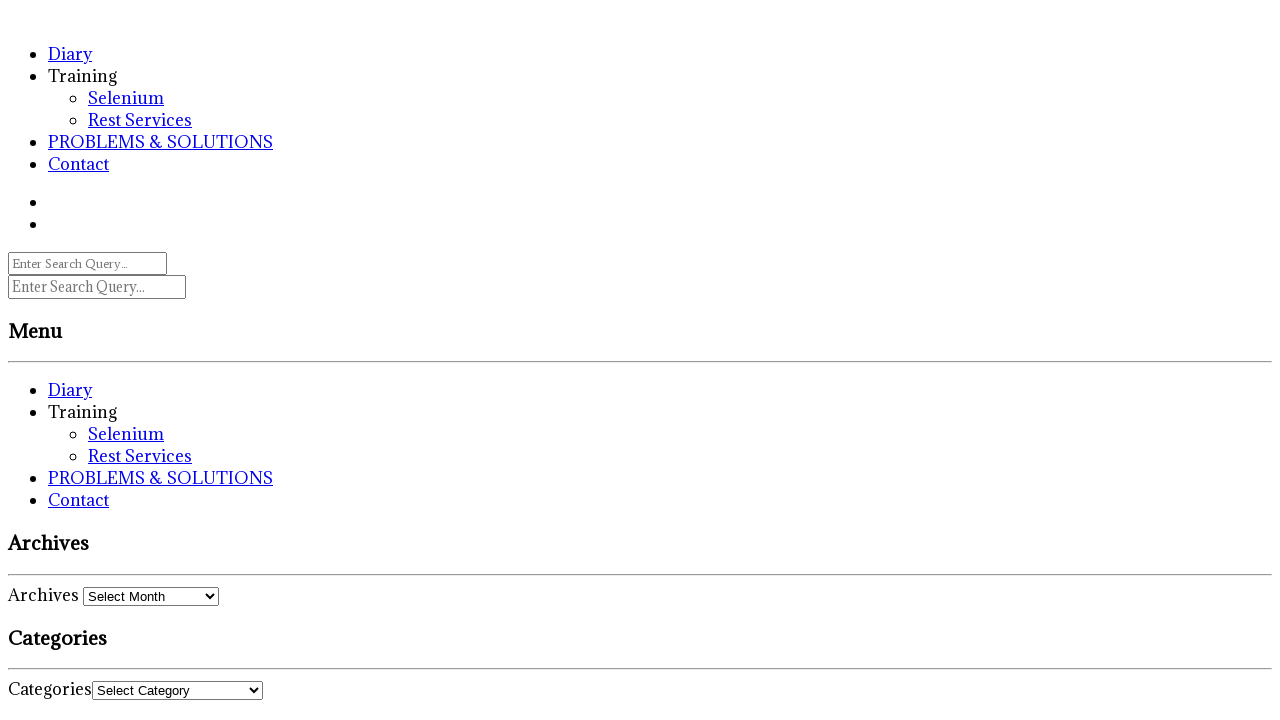

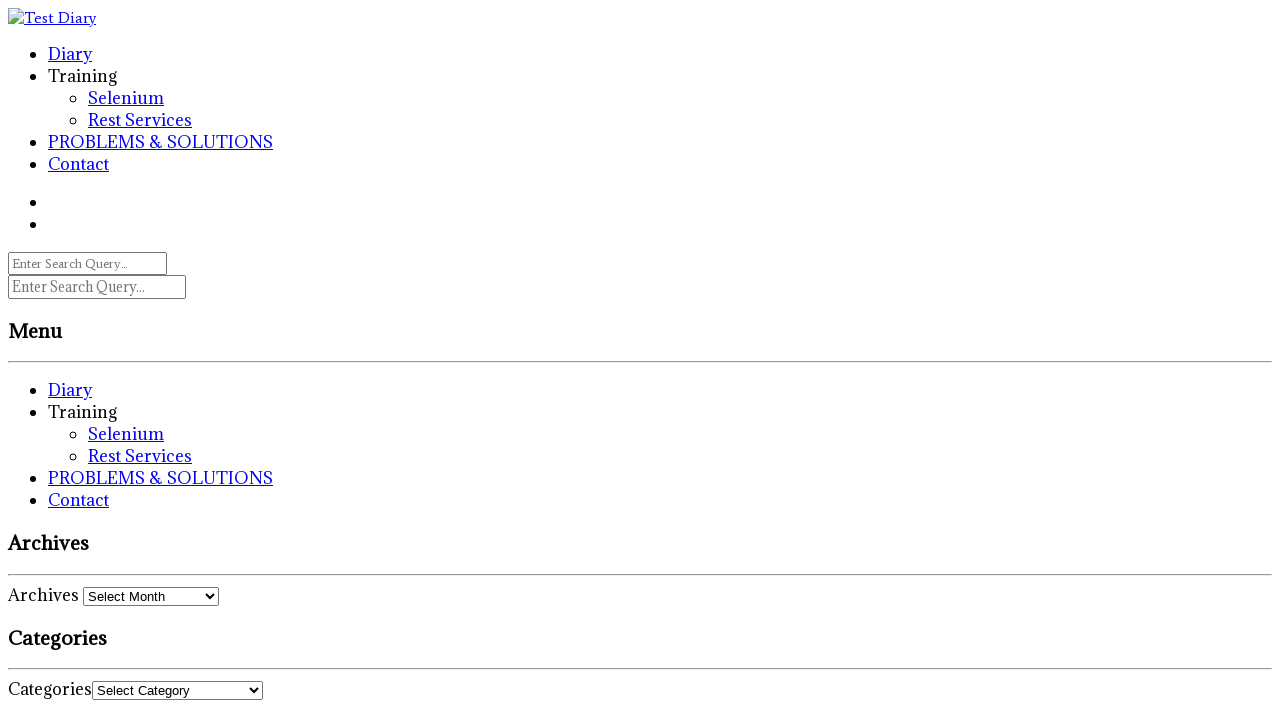